Tests that a todo item is removed if an empty text string is entered during editing.

Starting URL: https://demo.playwright.dev/todomvc

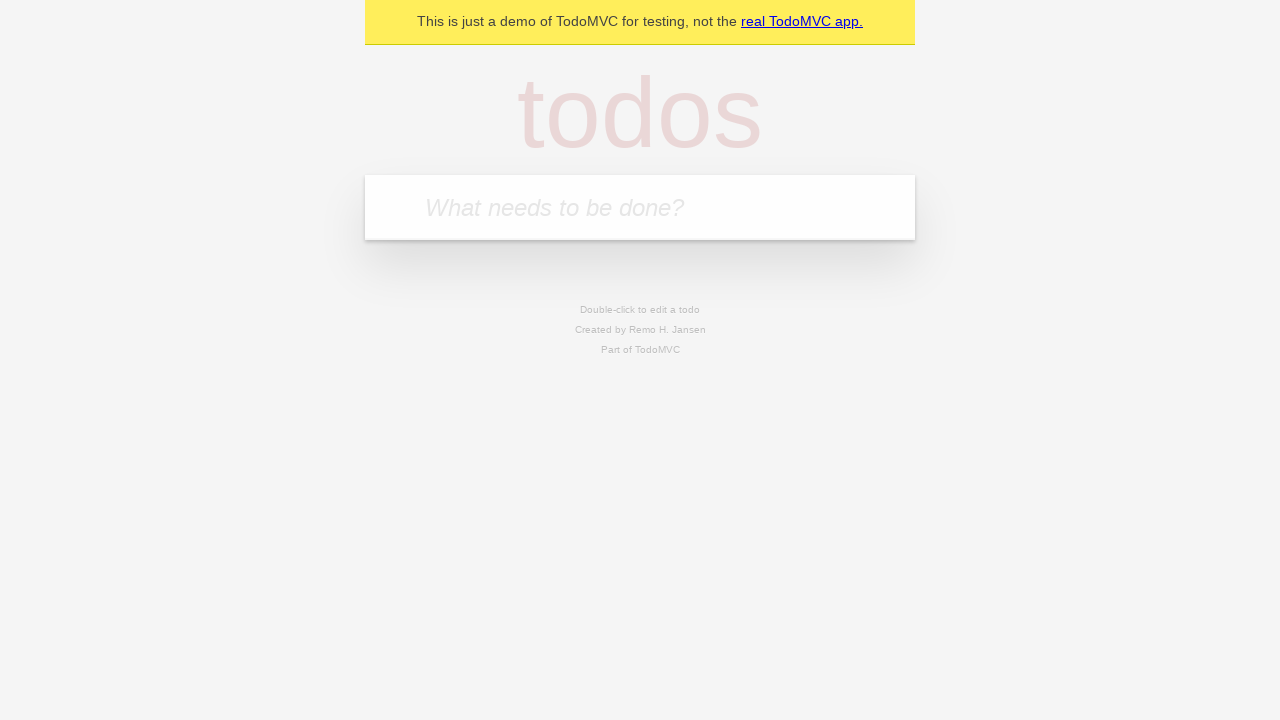

Filled input field with first todo 'buy some cheese' on internal:attr=[placeholder="What needs to be done?"i]
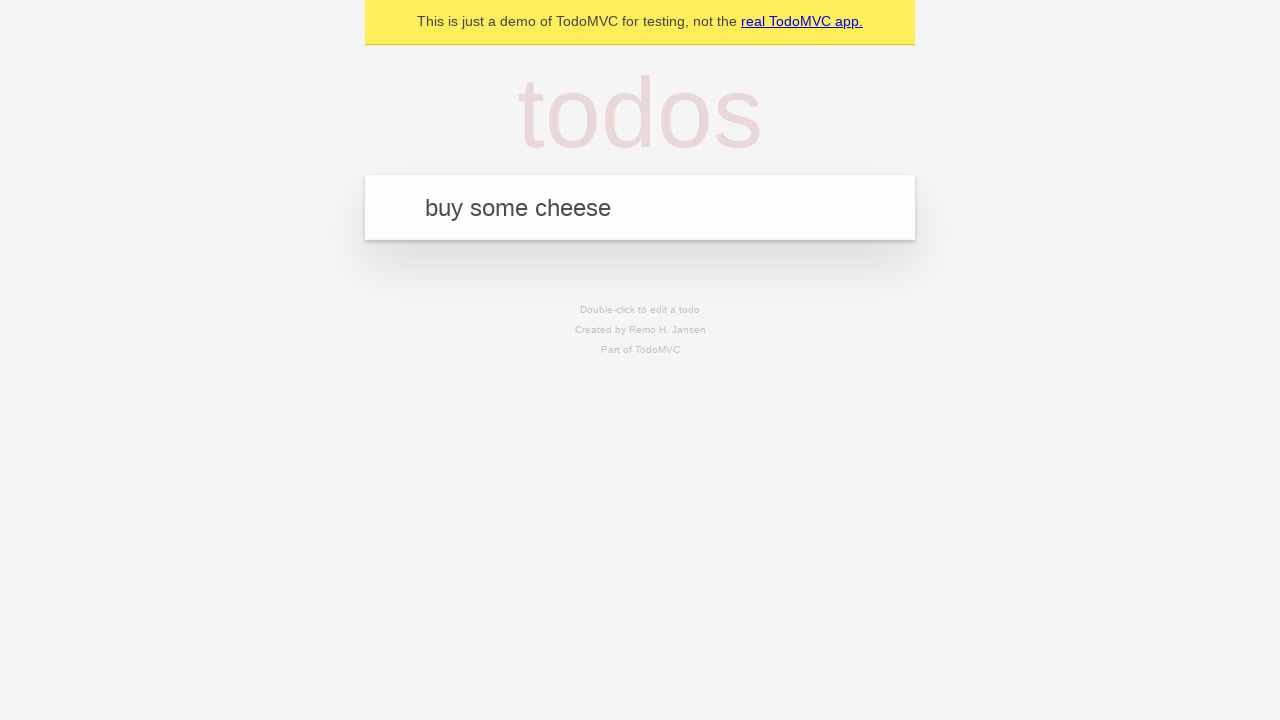

Pressed Enter to add first todo item on internal:attr=[placeholder="What needs to be done?"i]
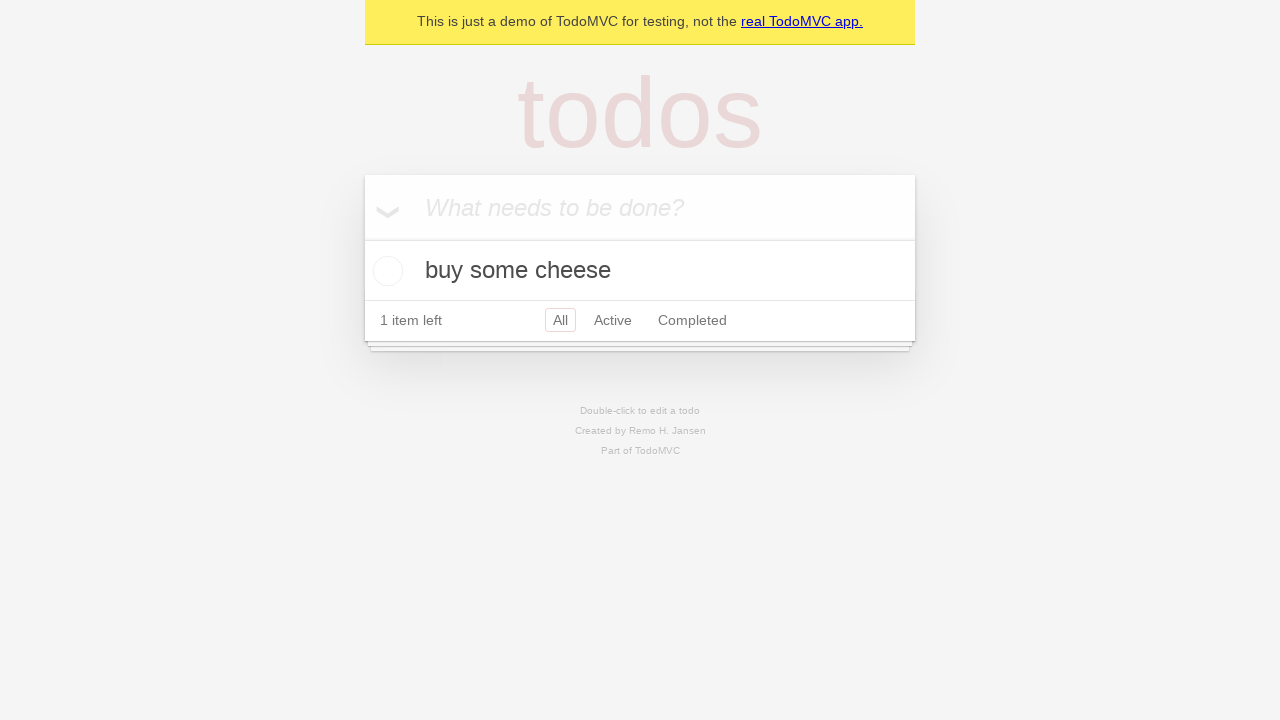

Filled input field with second todo 'feed the cat' on internal:attr=[placeholder="What needs to be done?"i]
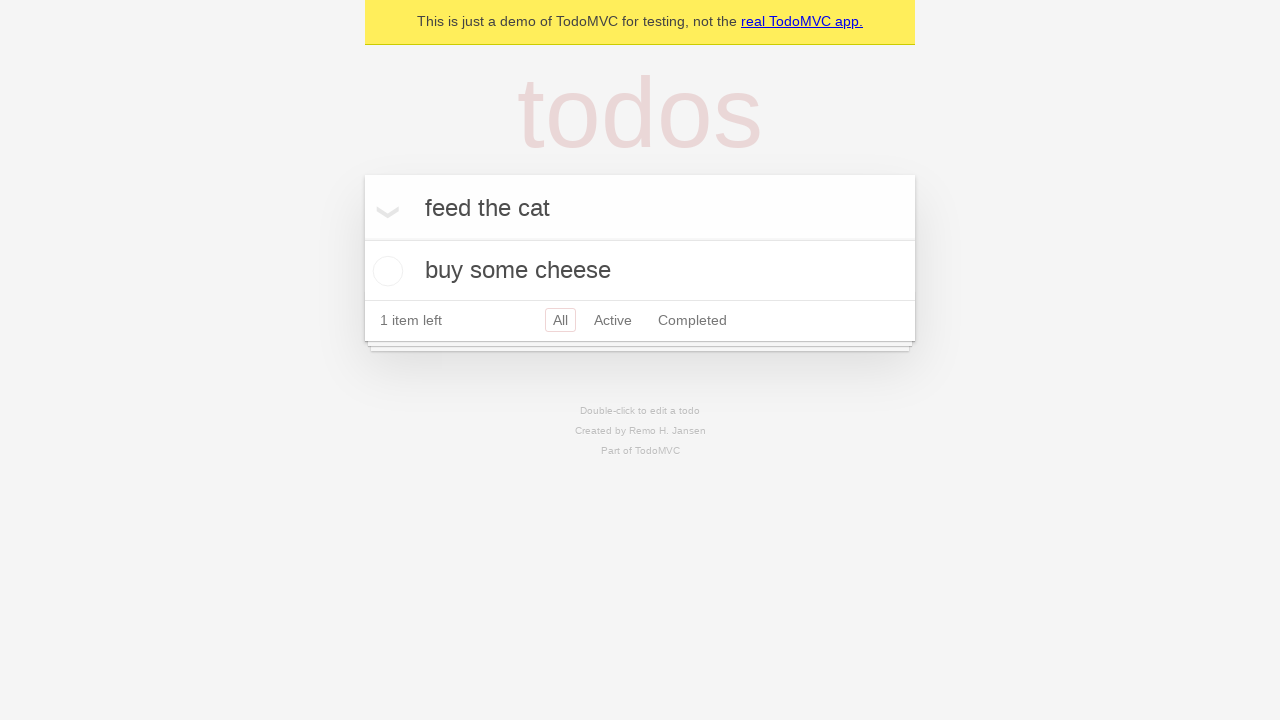

Pressed Enter to add second todo item on internal:attr=[placeholder="What needs to be done?"i]
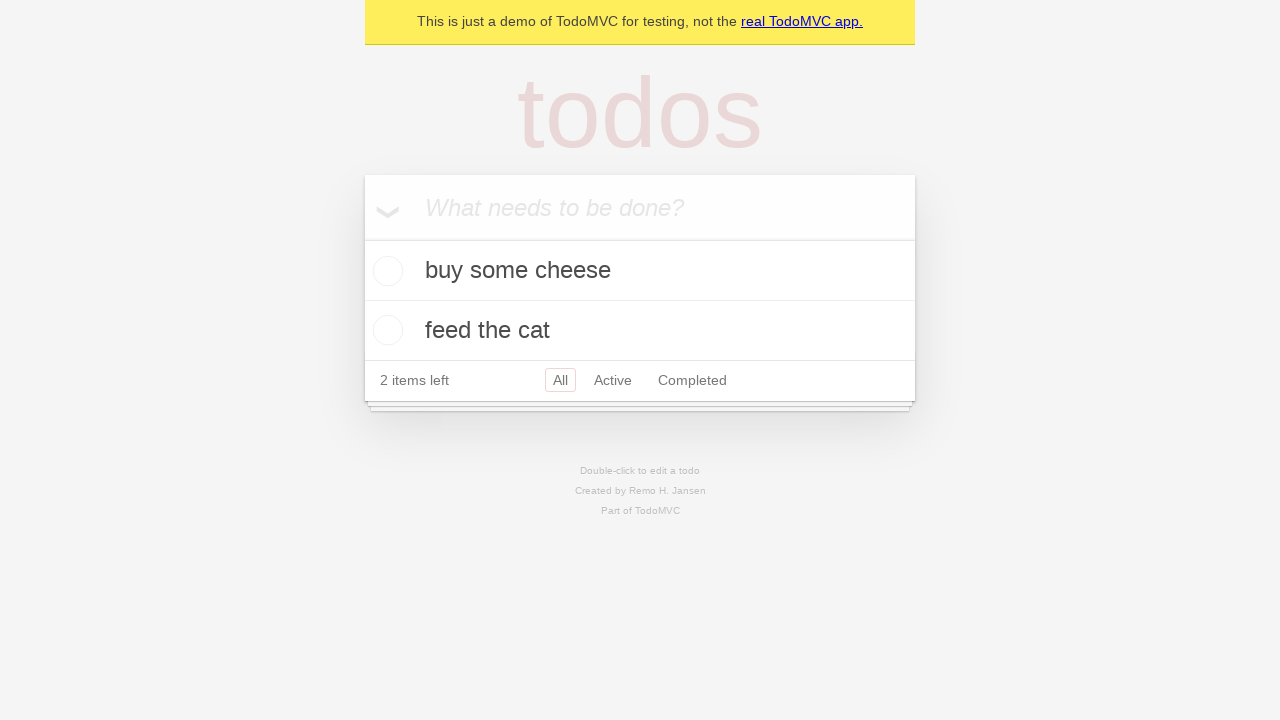

Filled input field with third todo 'book a doctors appointment' on internal:attr=[placeholder="What needs to be done?"i]
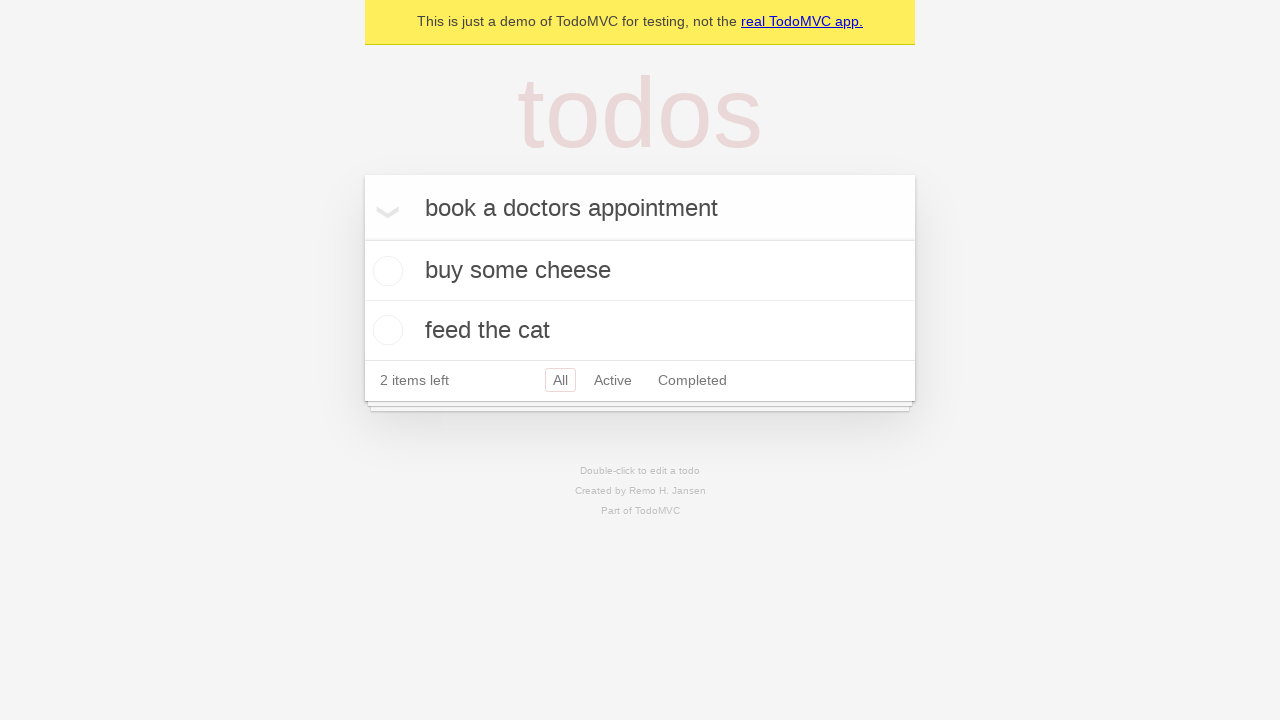

Pressed Enter to add third todo item on internal:attr=[placeholder="What needs to be done?"i]
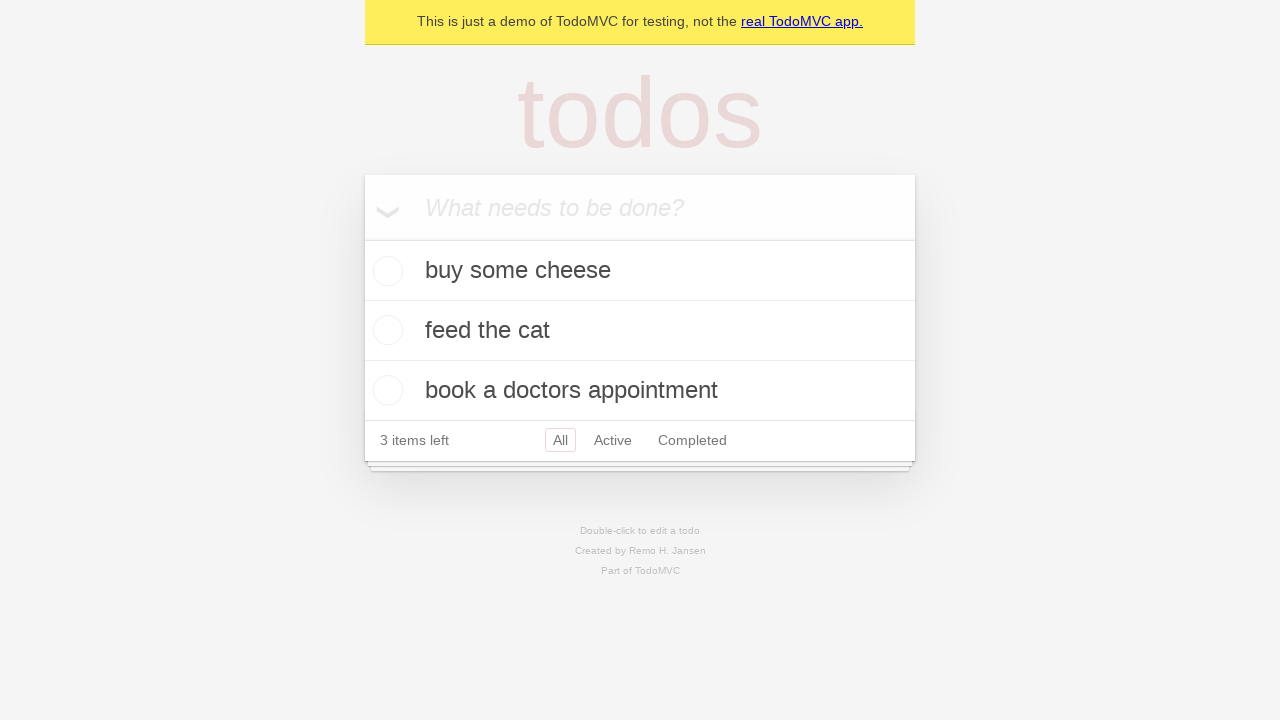

Double-clicked second todo item to enter edit mode at (640, 331) on internal:testid=[data-testid="todo-item"s] >> nth=1
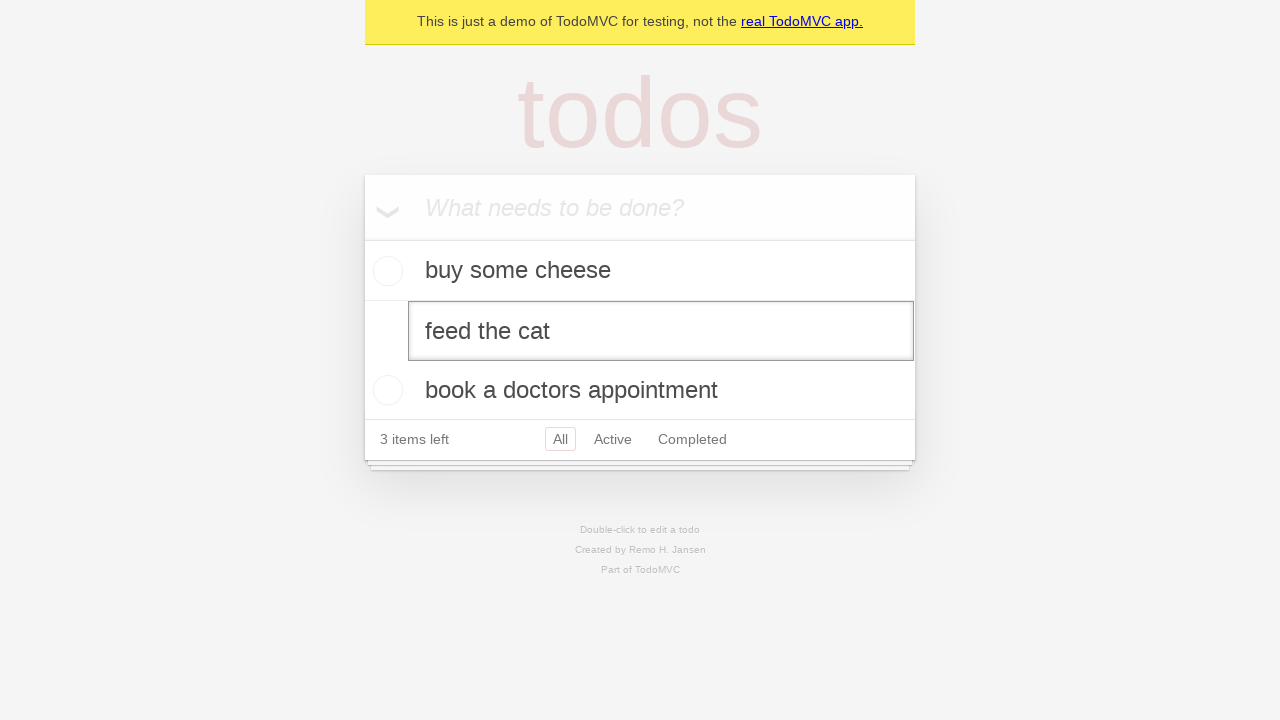

Cleared the text in the edit field by filling with empty string on internal:testid=[data-testid="todo-item"s] >> nth=1 >> internal:role=textbox[nam
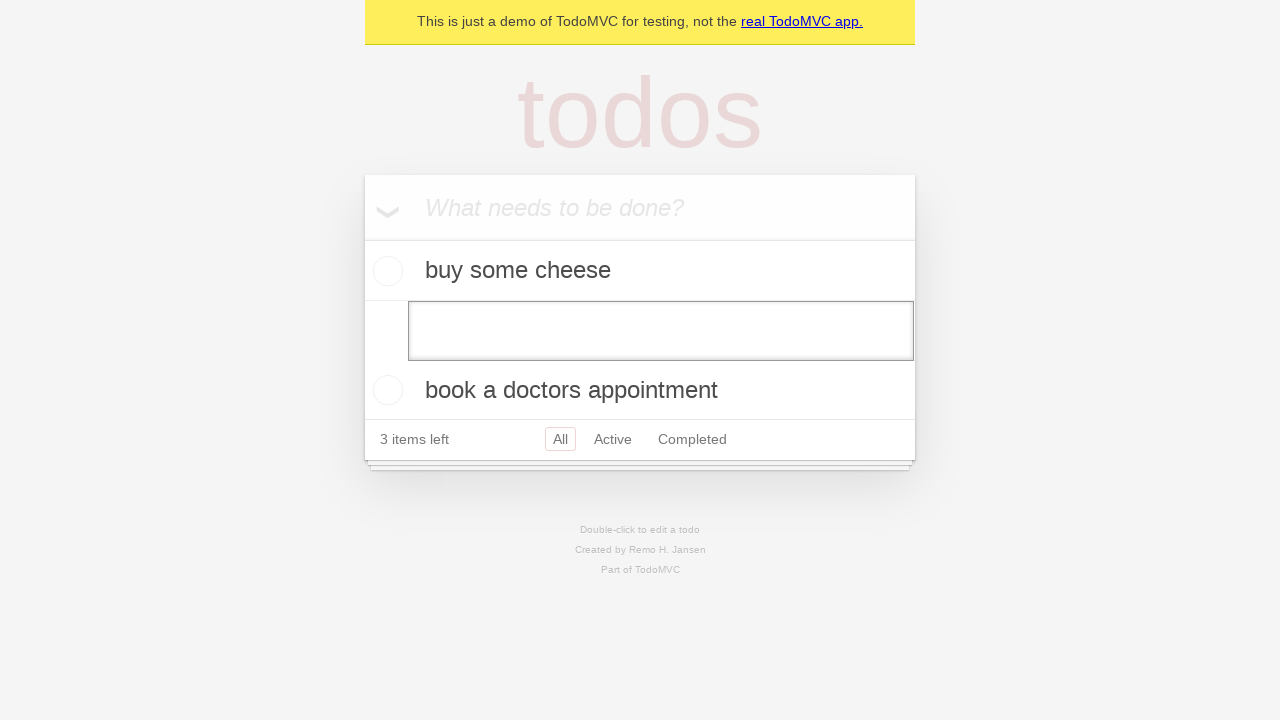

Pressed Enter to confirm the empty text, removing the todo item on internal:testid=[data-testid="todo-item"s] >> nth=1 >> internal:role=textbox[nam
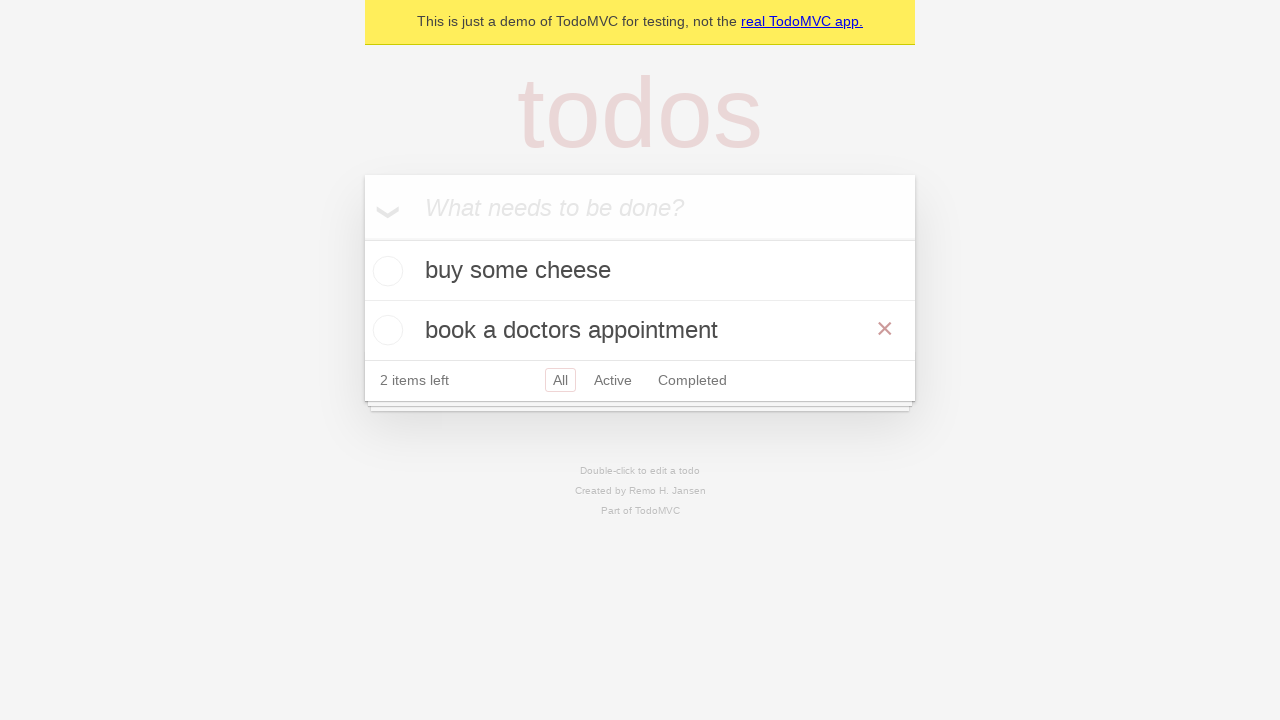

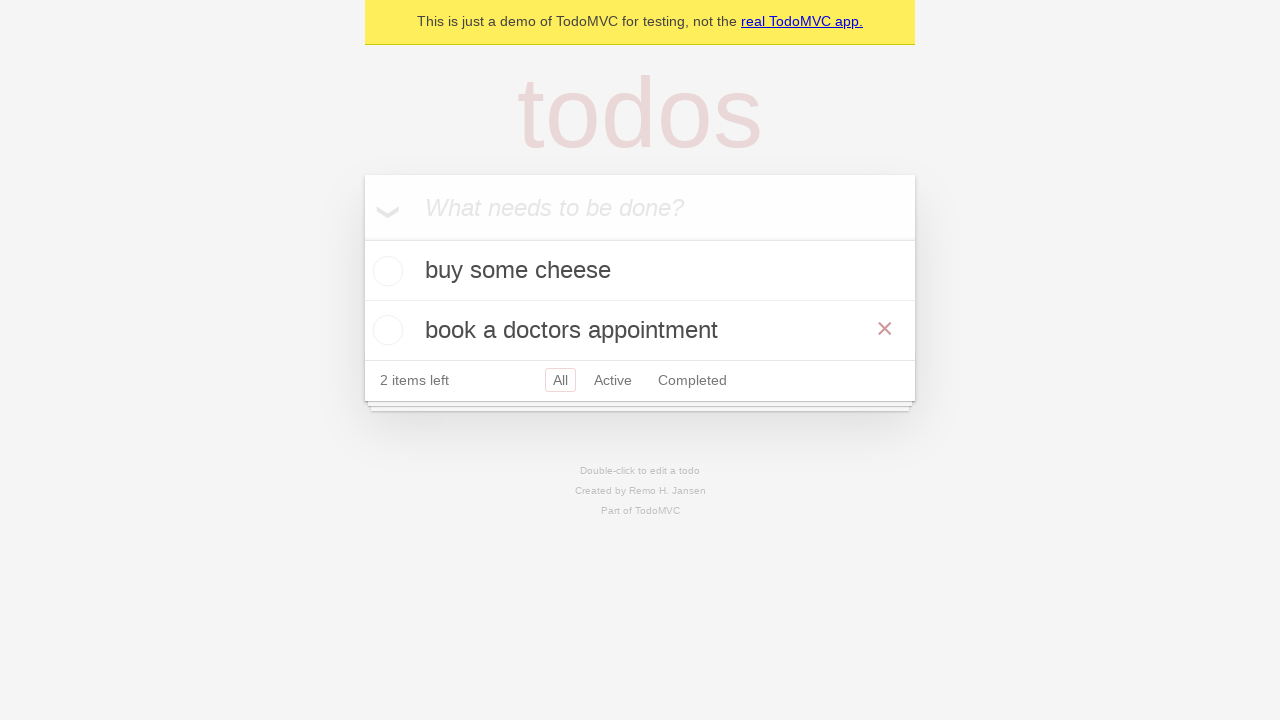